Tests that the login submit button on the CMS portal page can be located using a CSS selector with multiple attributes and clicked.

Starting URL: https://portal.cms.gov/portal/

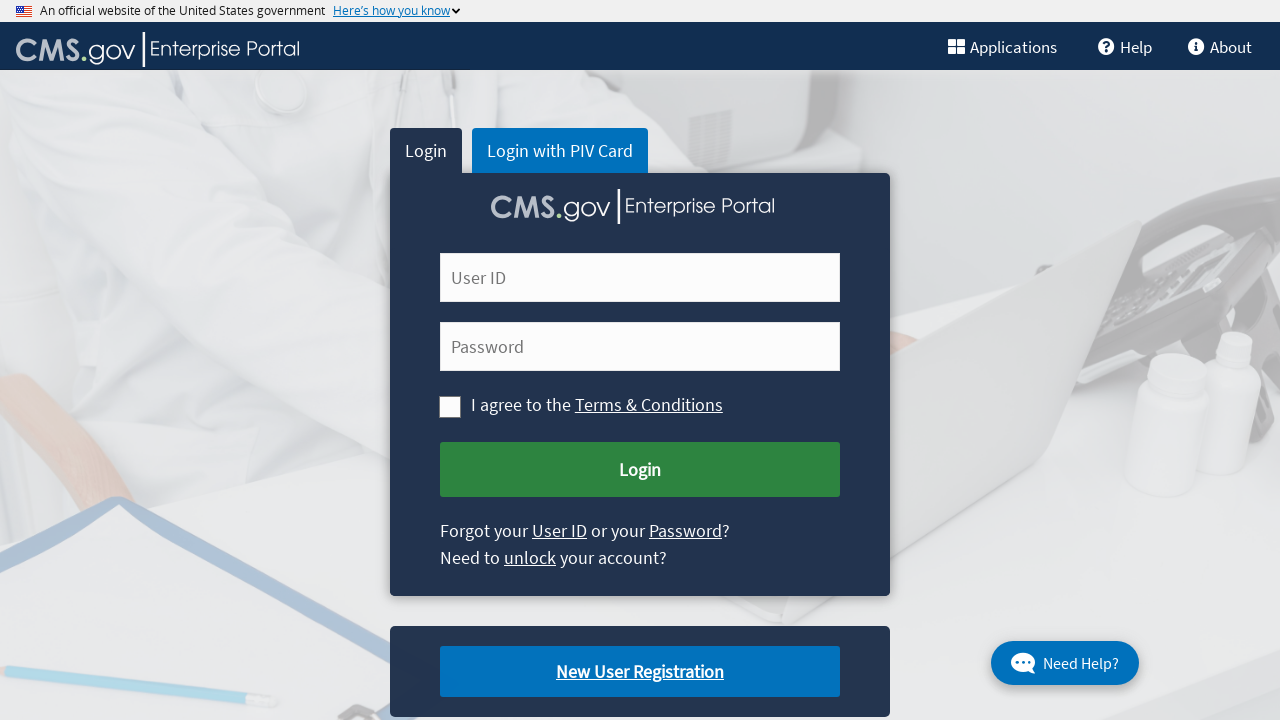

Navigated to CMS portal login page
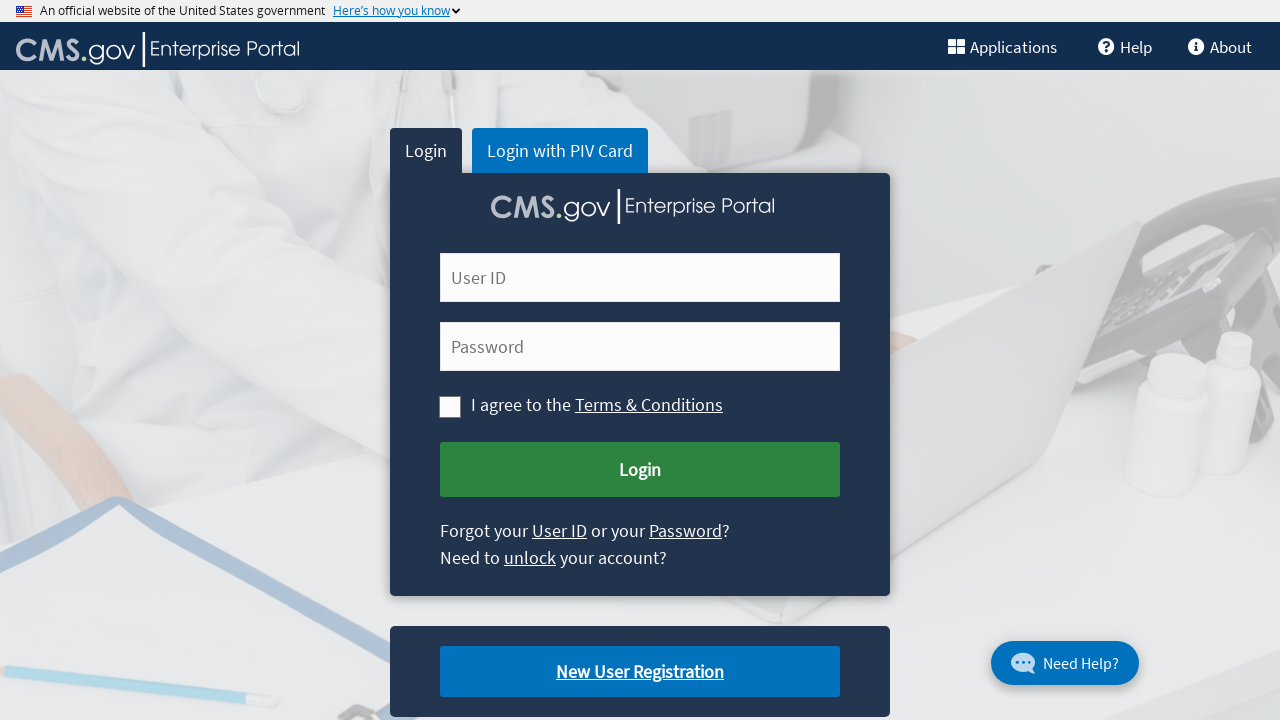

Clicked login submit button using CSS selector with id and name attributes at (640, 470) on button#cms-login-submit[name='Submit Login']
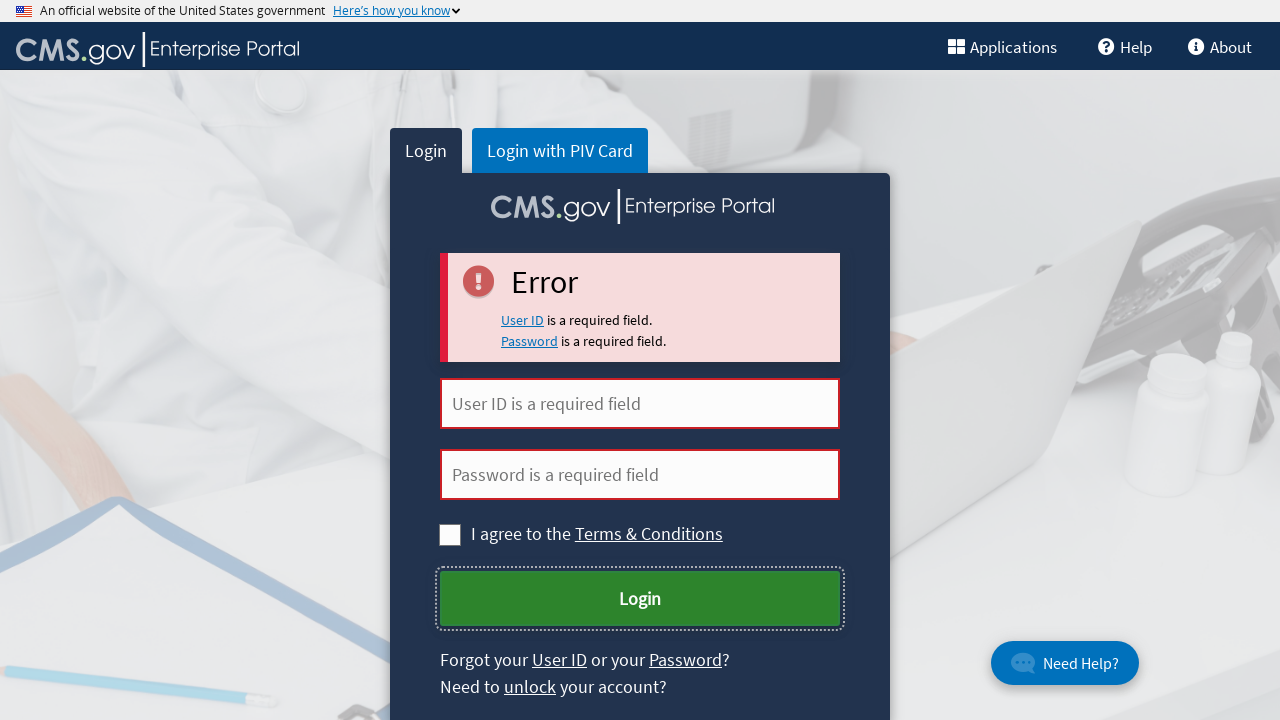

Waited 2 seconds for page response after login button click
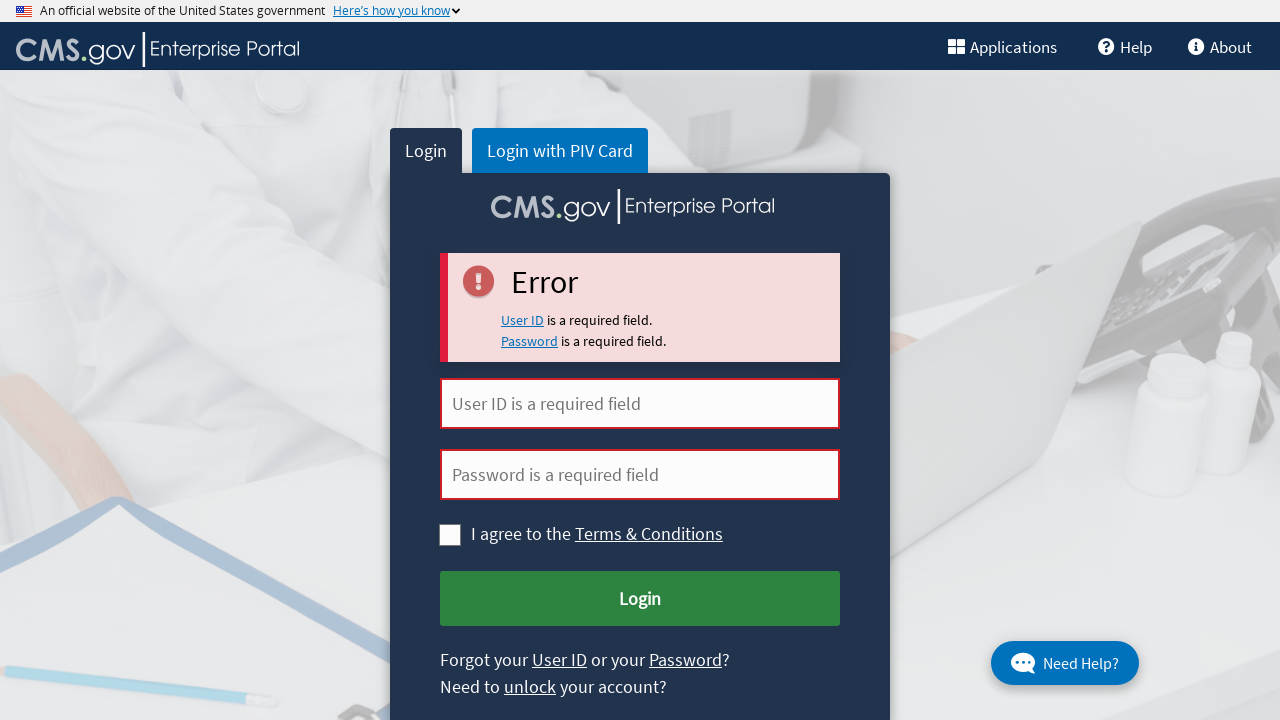

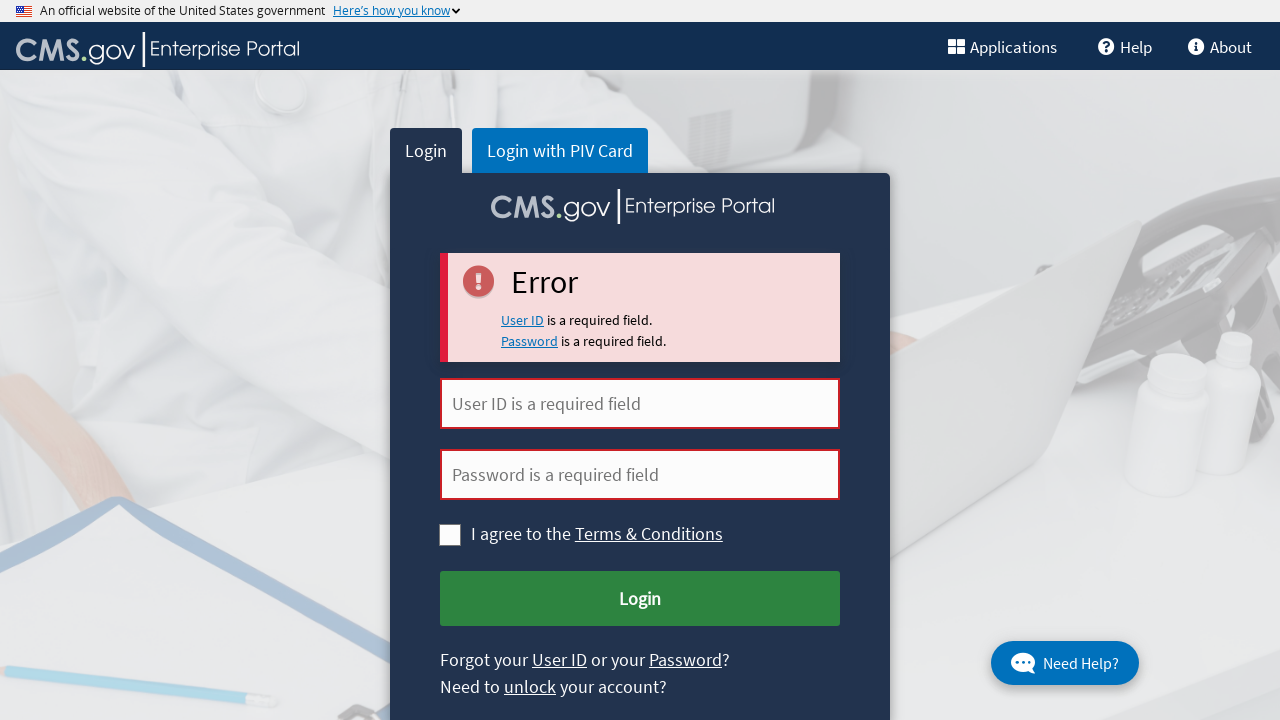